Tests hover functionality by moving the mouse over a user figure element to reveal hidden information, then clicks on the revealed link and verifies navigation to the user profile page

Starting URL: https://the-internet.herokuapp.com/hovers

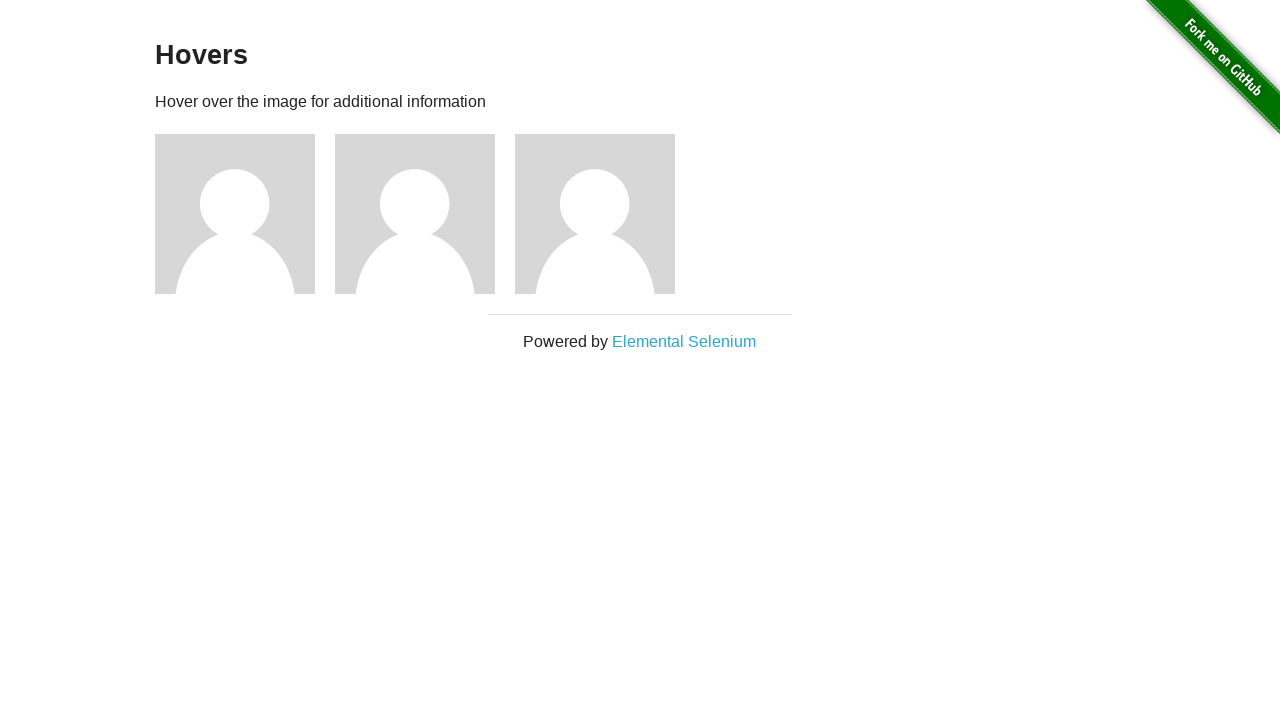

Located the first user figure element
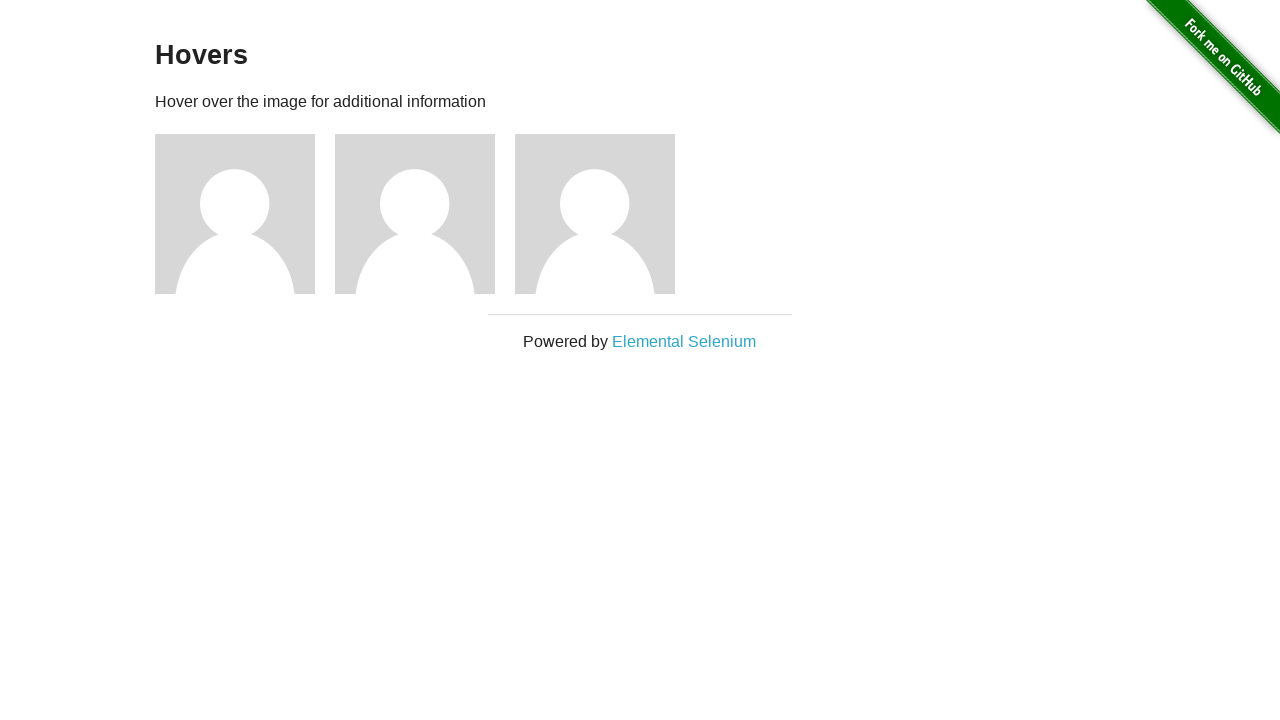

Hovered over the user figure to reveal hidden content at (245, 214) on div.figure >> nth=0
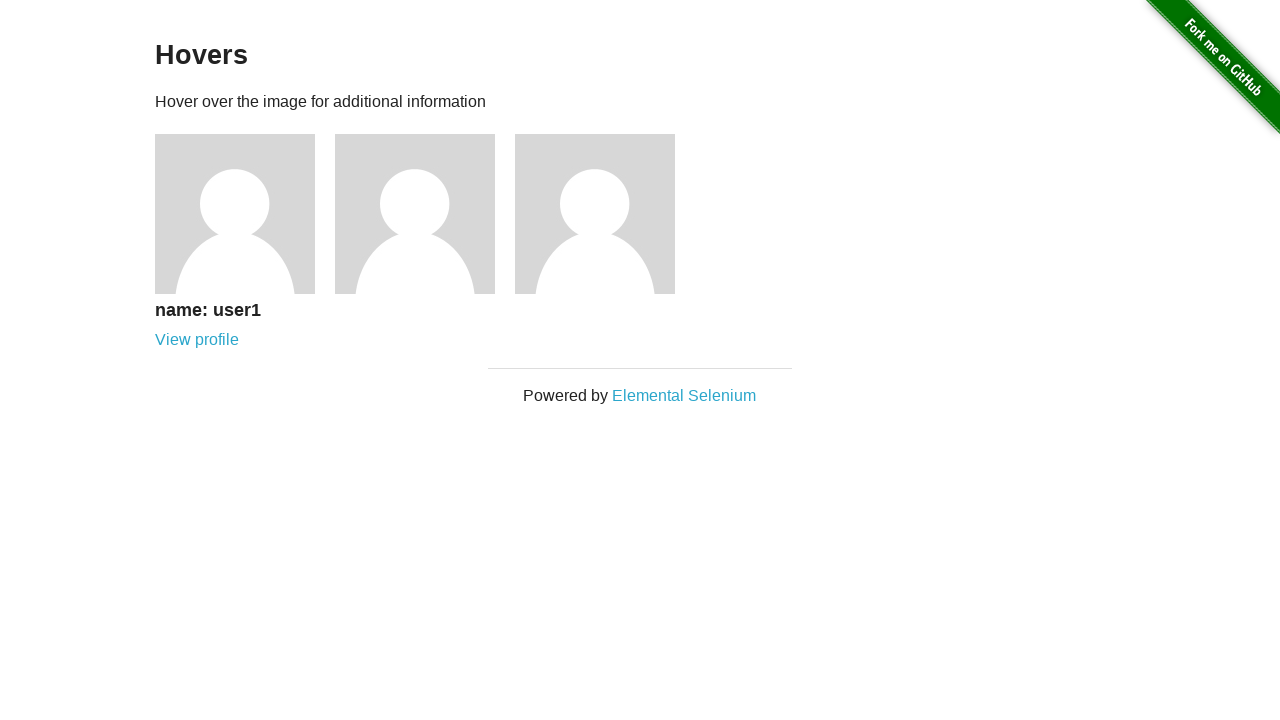

Figcaption with user name became visible
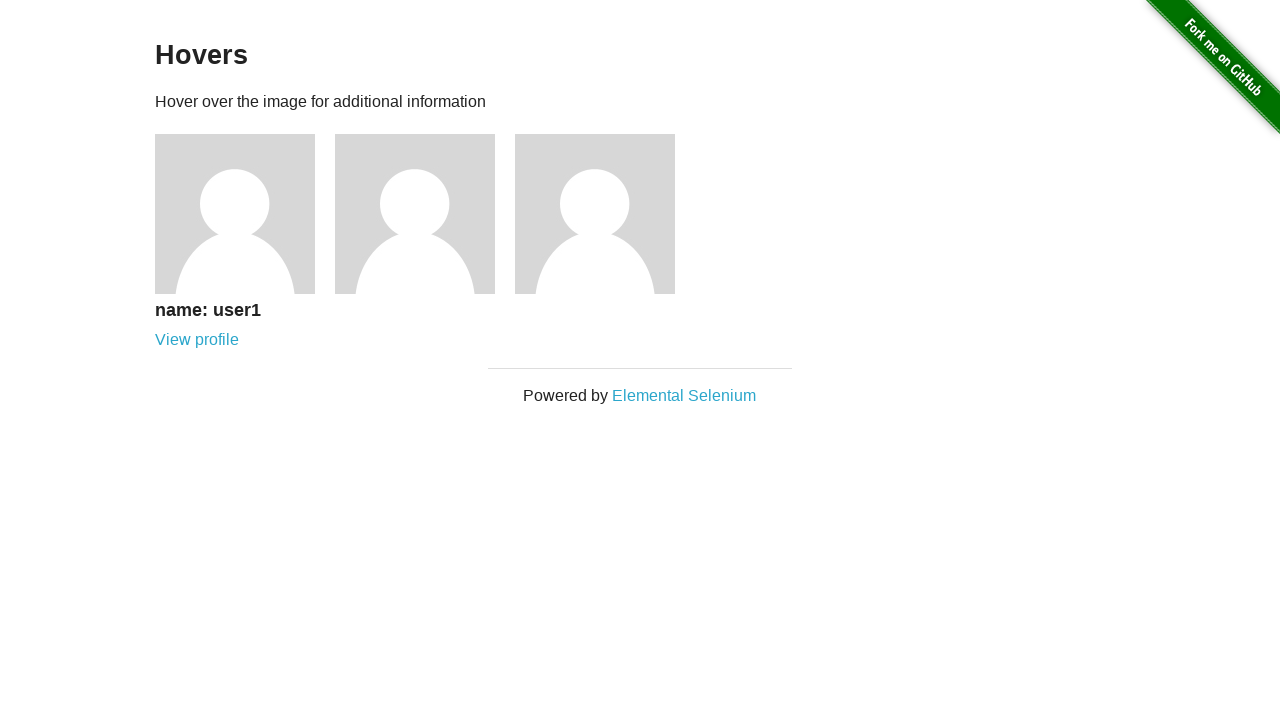

Clicked on the revealed user profile link at (197, 340) on div.figcaption a
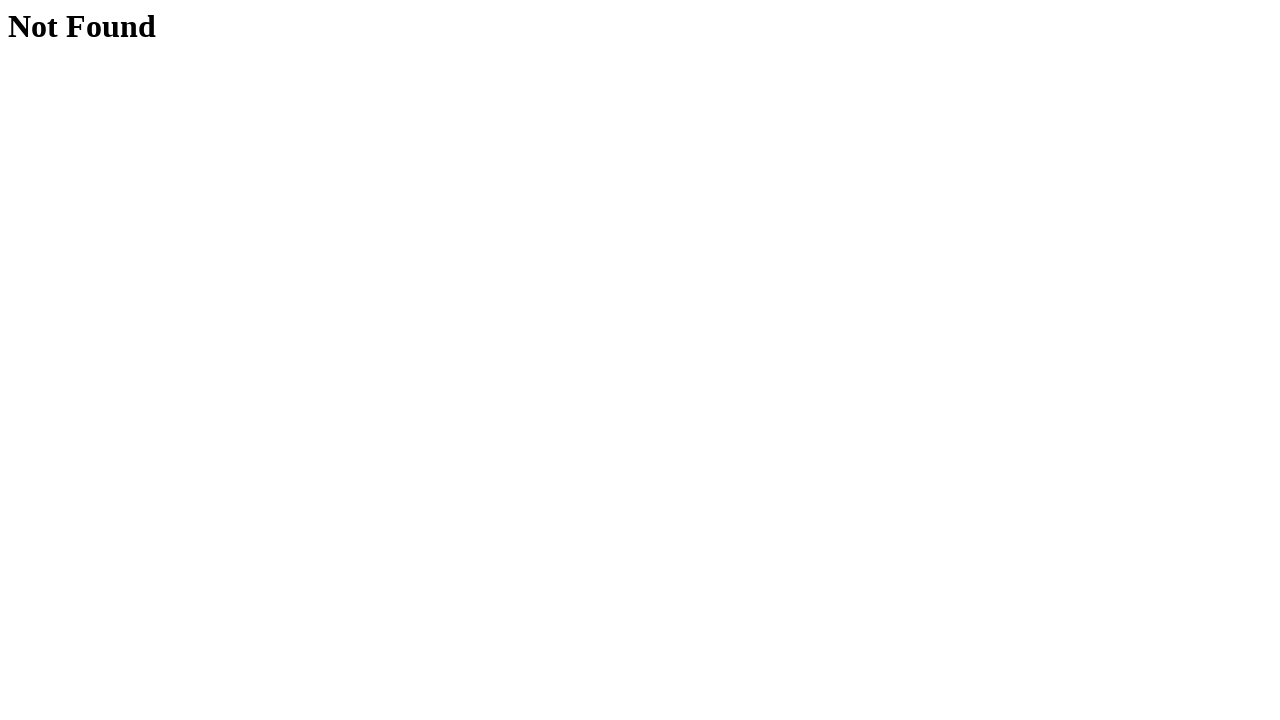

Navigated to user profile page (users/1)
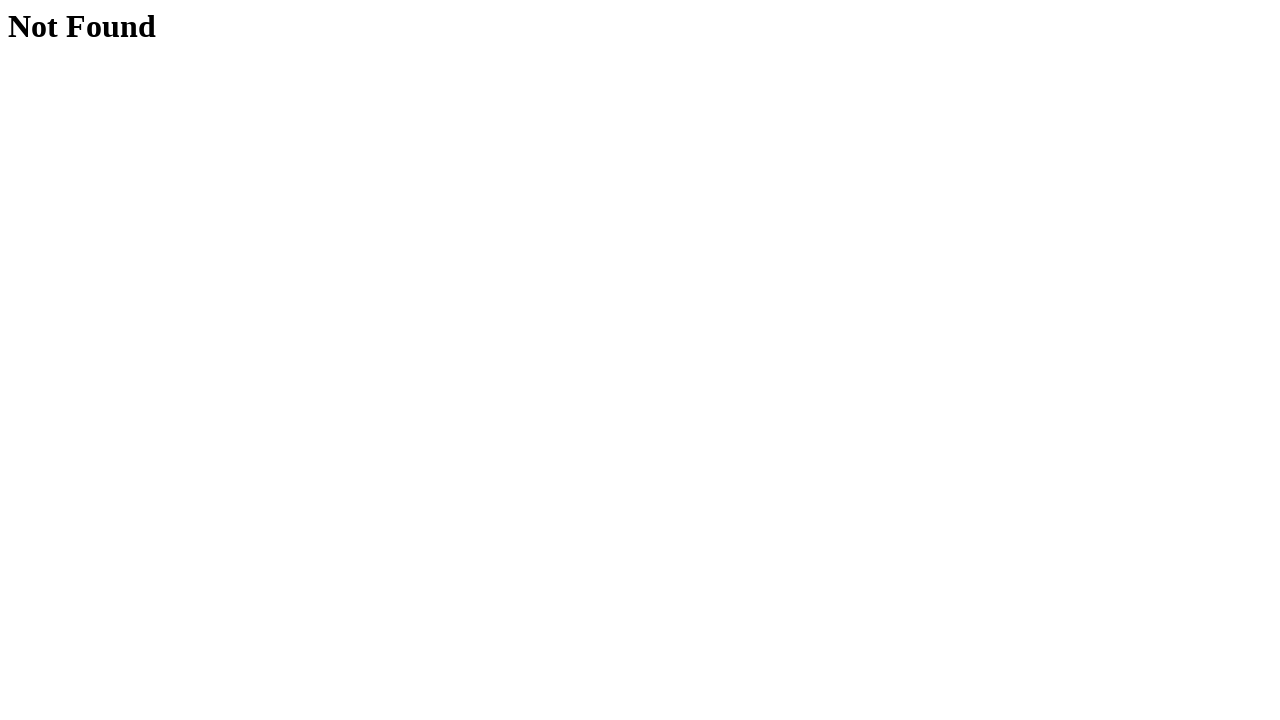

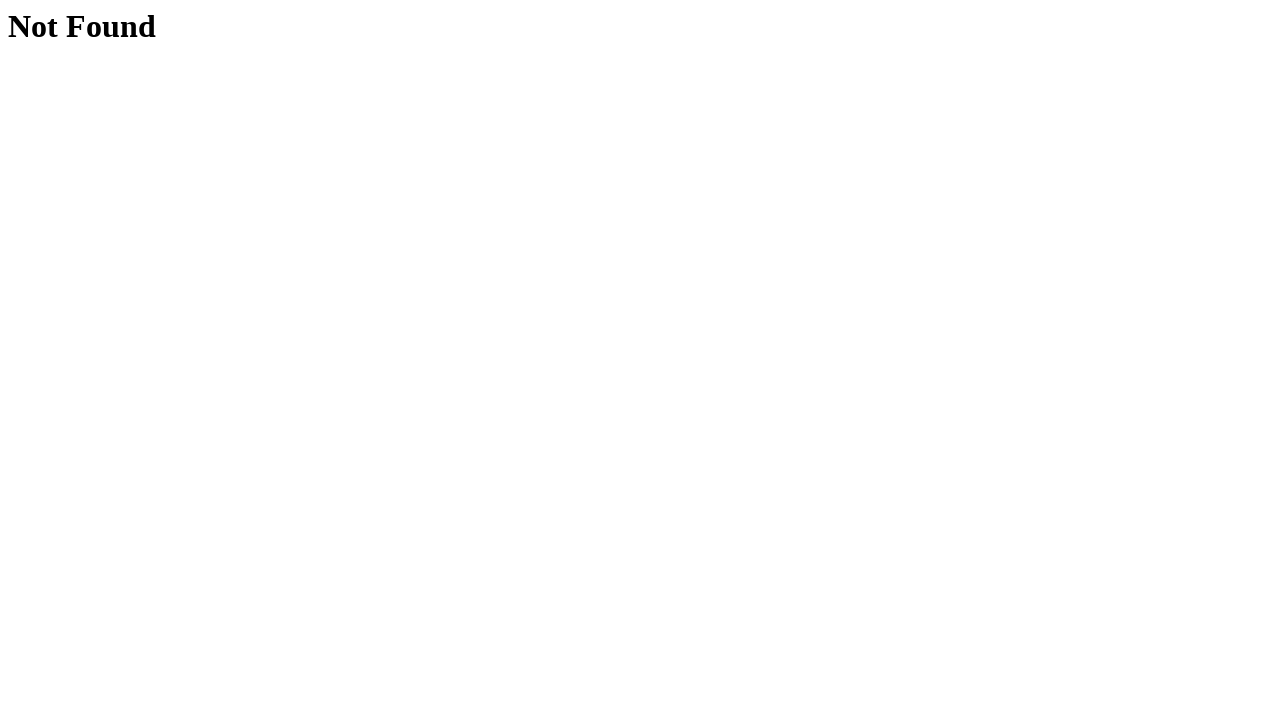